Tests keyboard key press detection by sending ESCAPE and UP arrow keys to verify the page detects them

Starting URL: https://the-internet.herokuapp.com/key_presses

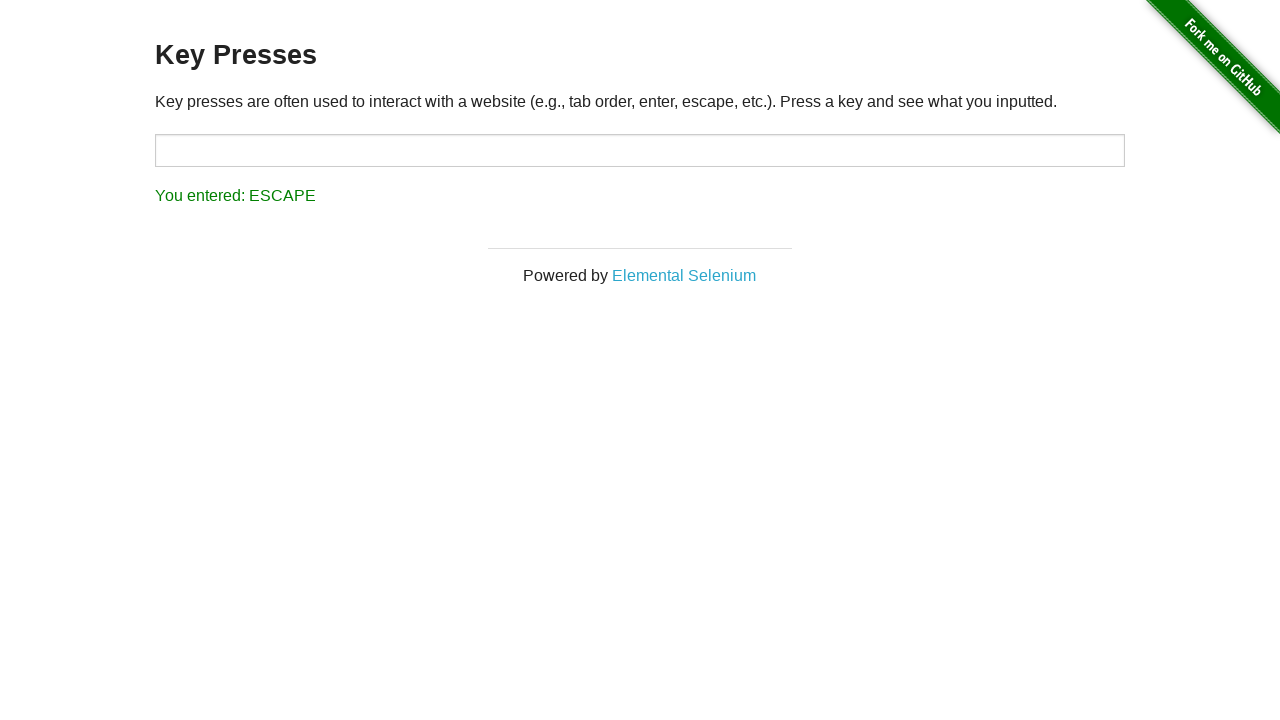

Pressed ESCAPE key to test keyboard detection
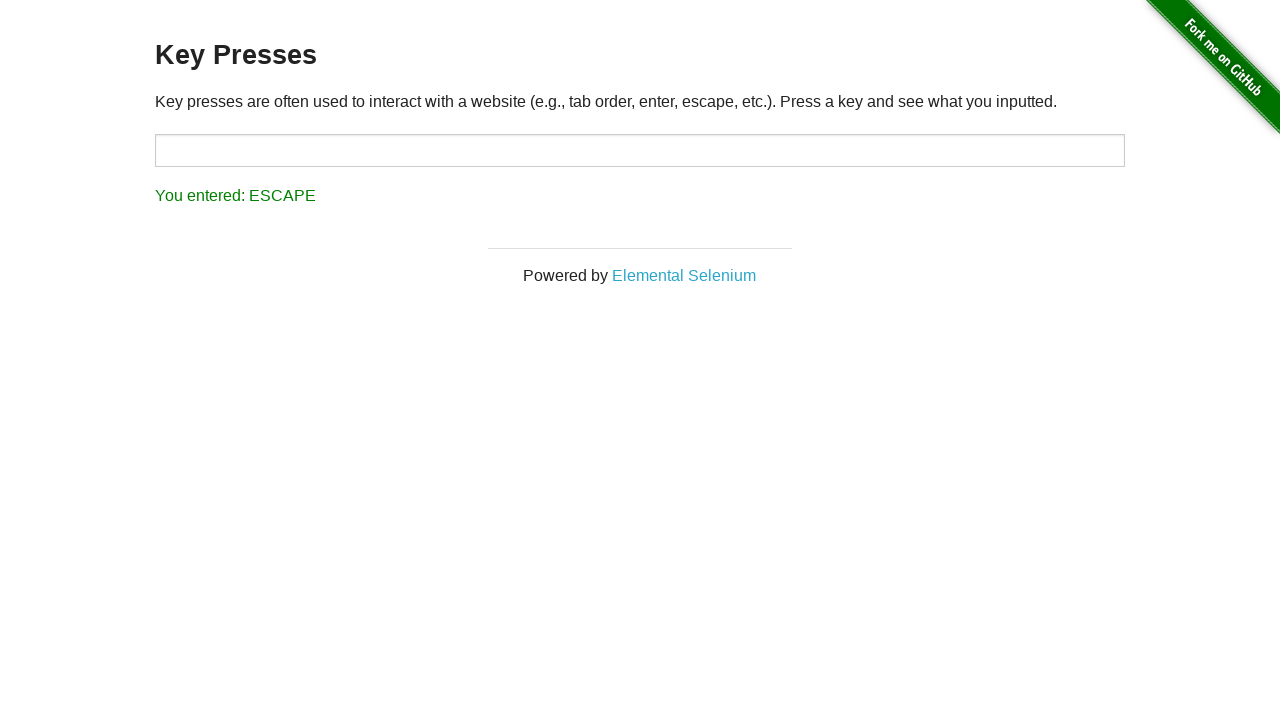

Pressed UP arrow key to test keyboard detection
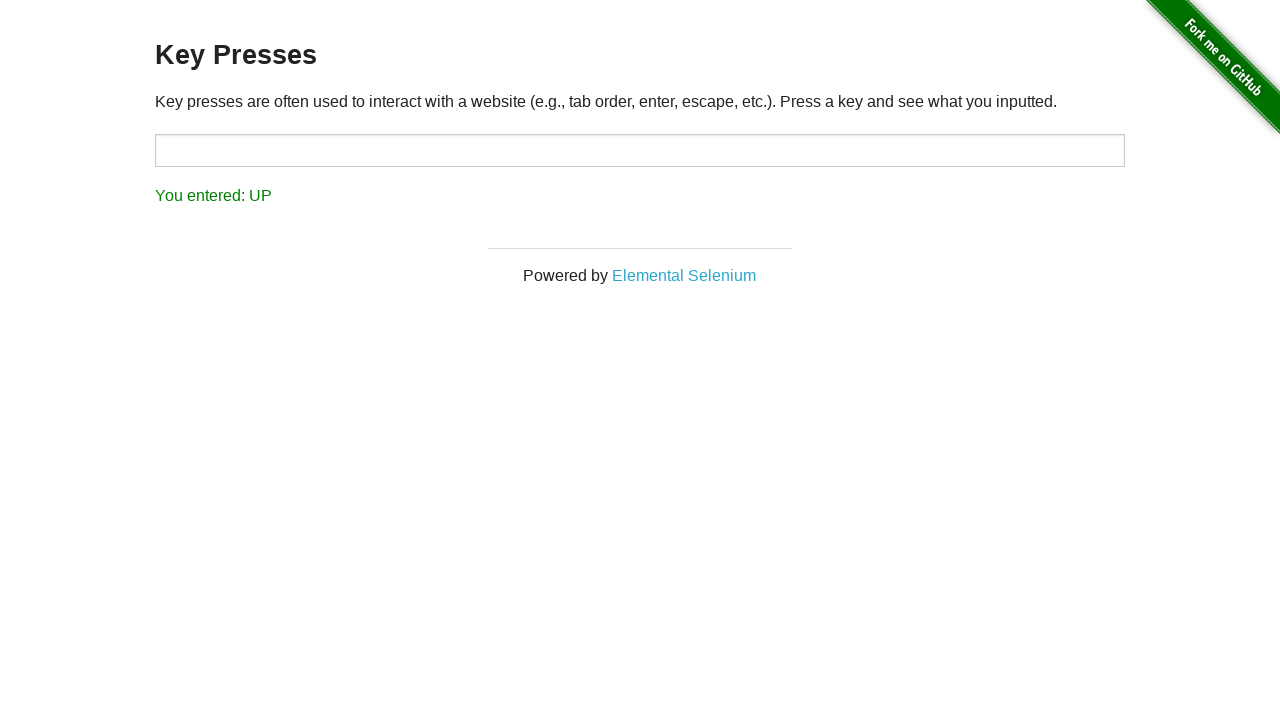

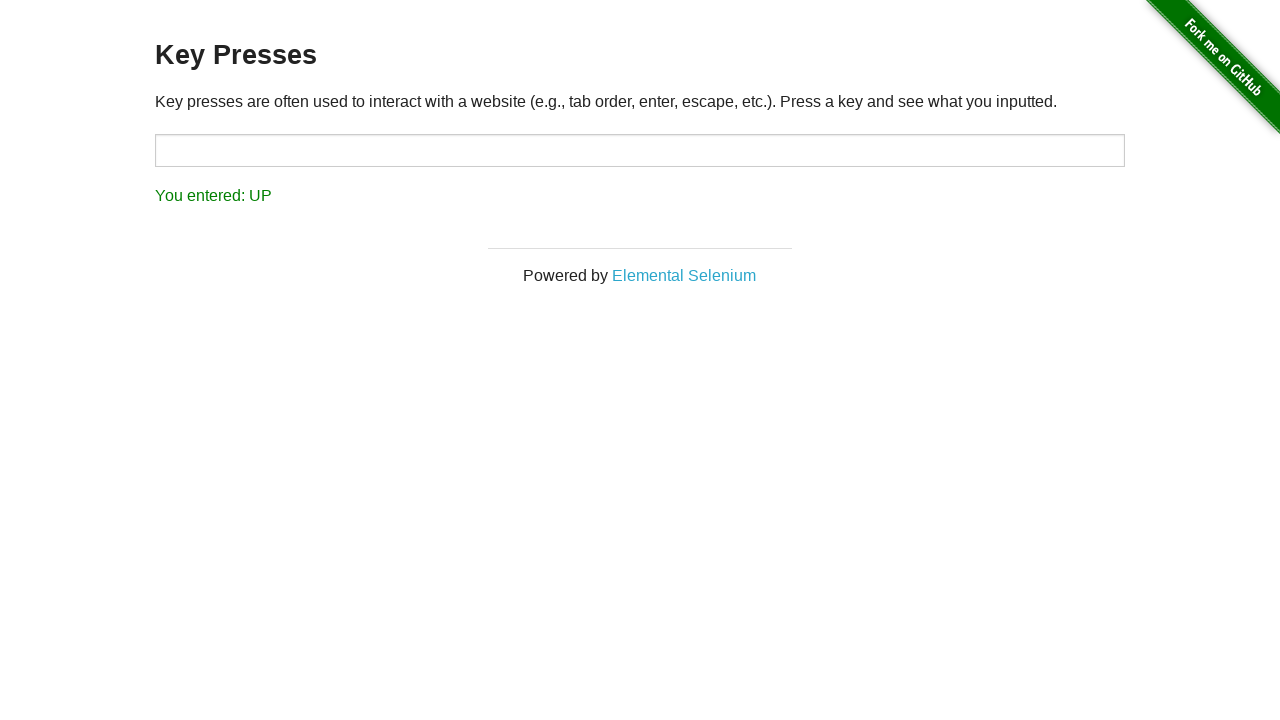